Navigates to the login practice page using a custom browser context

Starting URL: https://rahulshettyacademy.com/loginpagePractise/

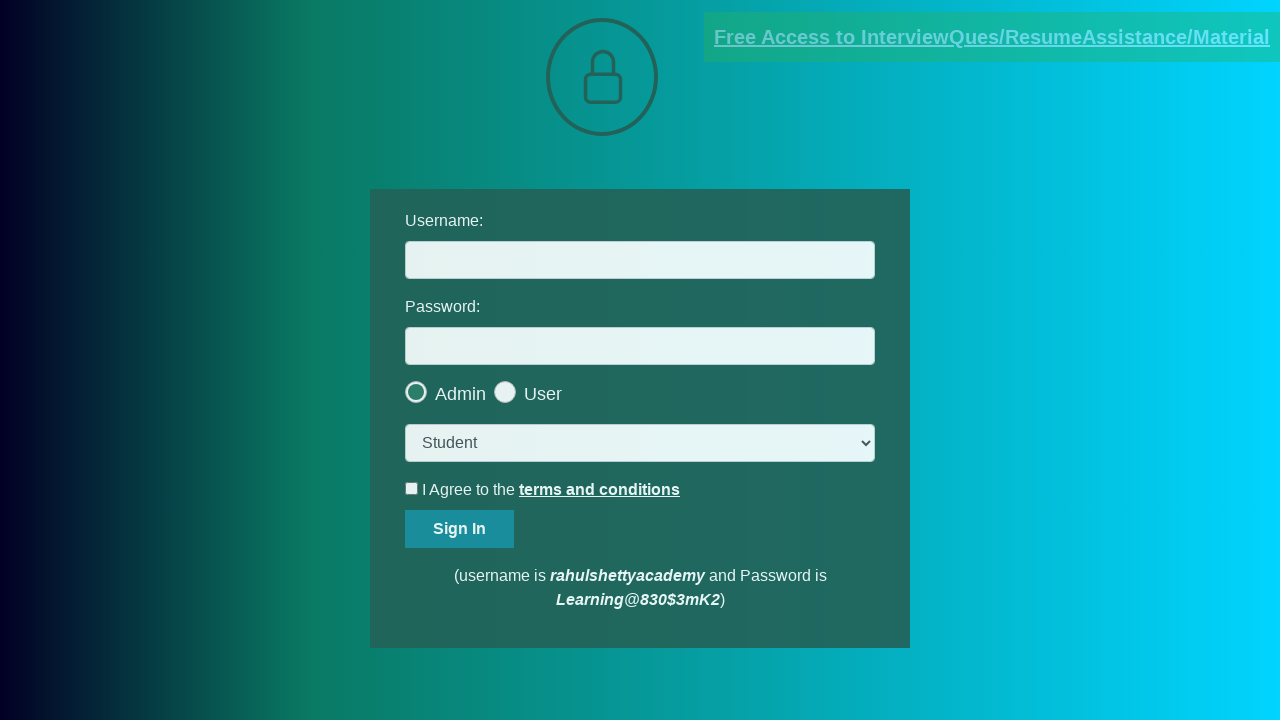

Waited for DOM content to load on login practice page
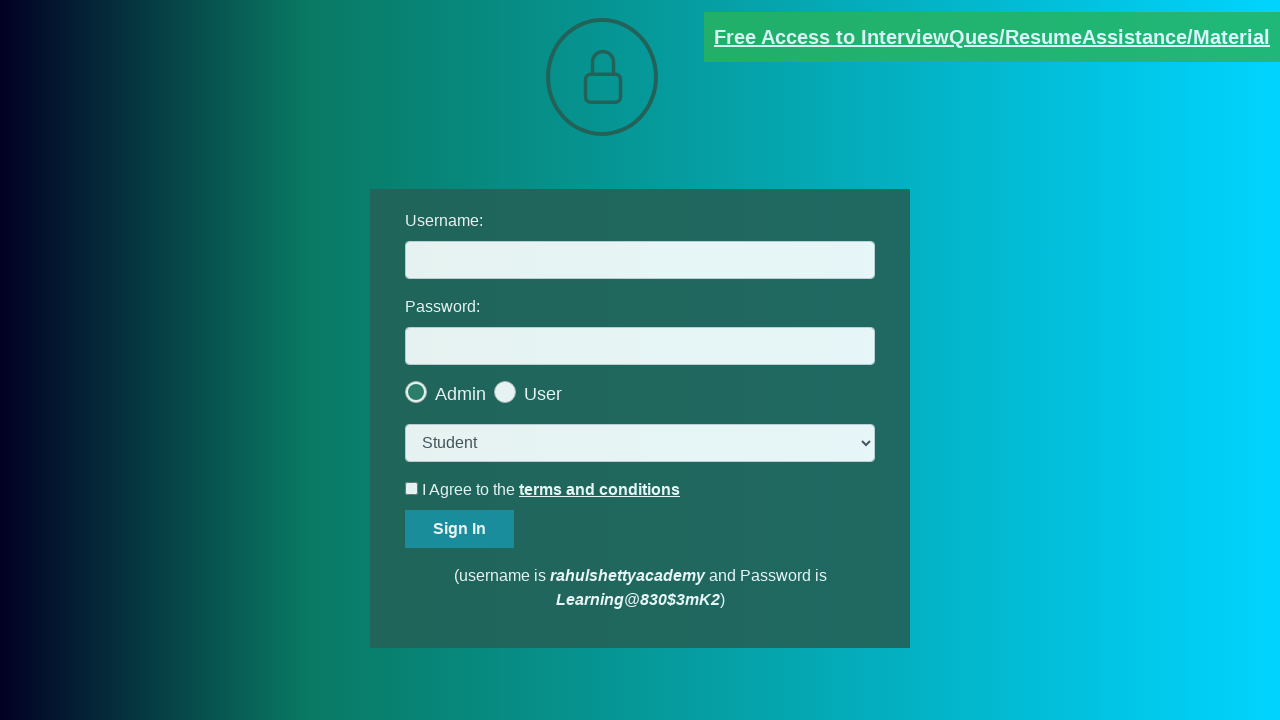

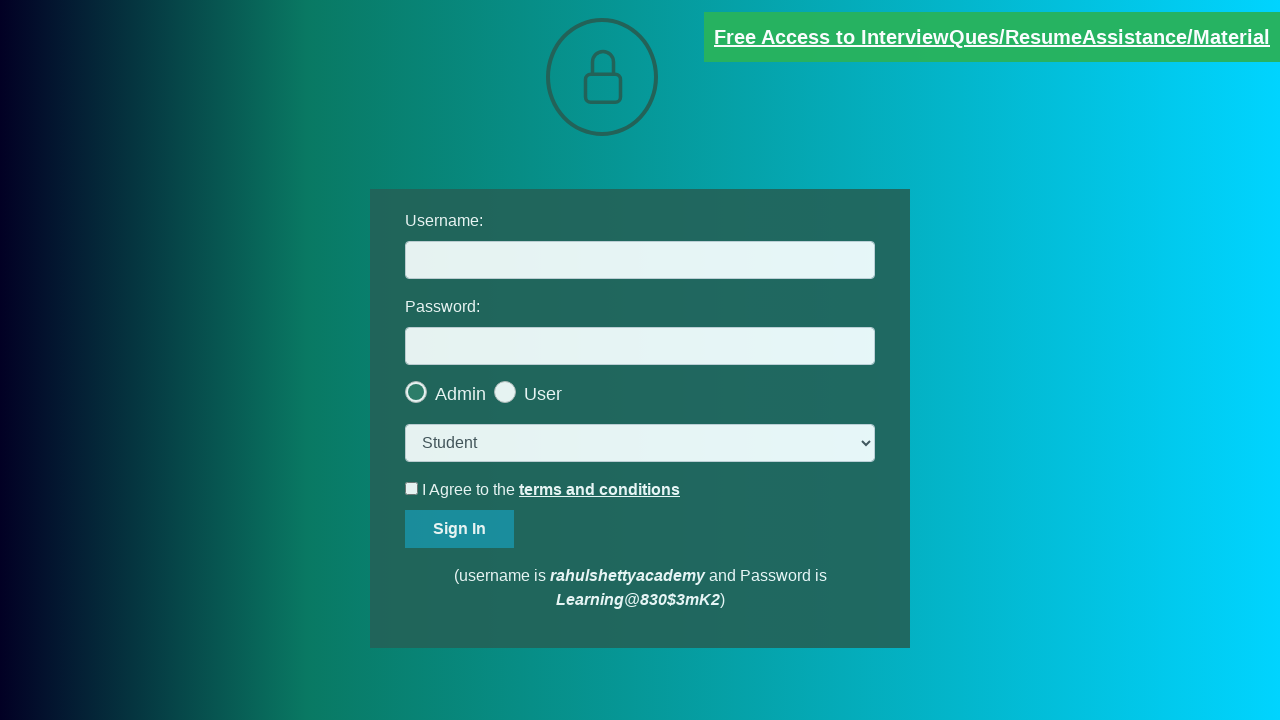